Tests interaction with HTML tables on a Selenium practice page by locating table rows with "QUALIFIED" status and counting table columns

Starting URL: https://www.leafground.com/table.xhtml

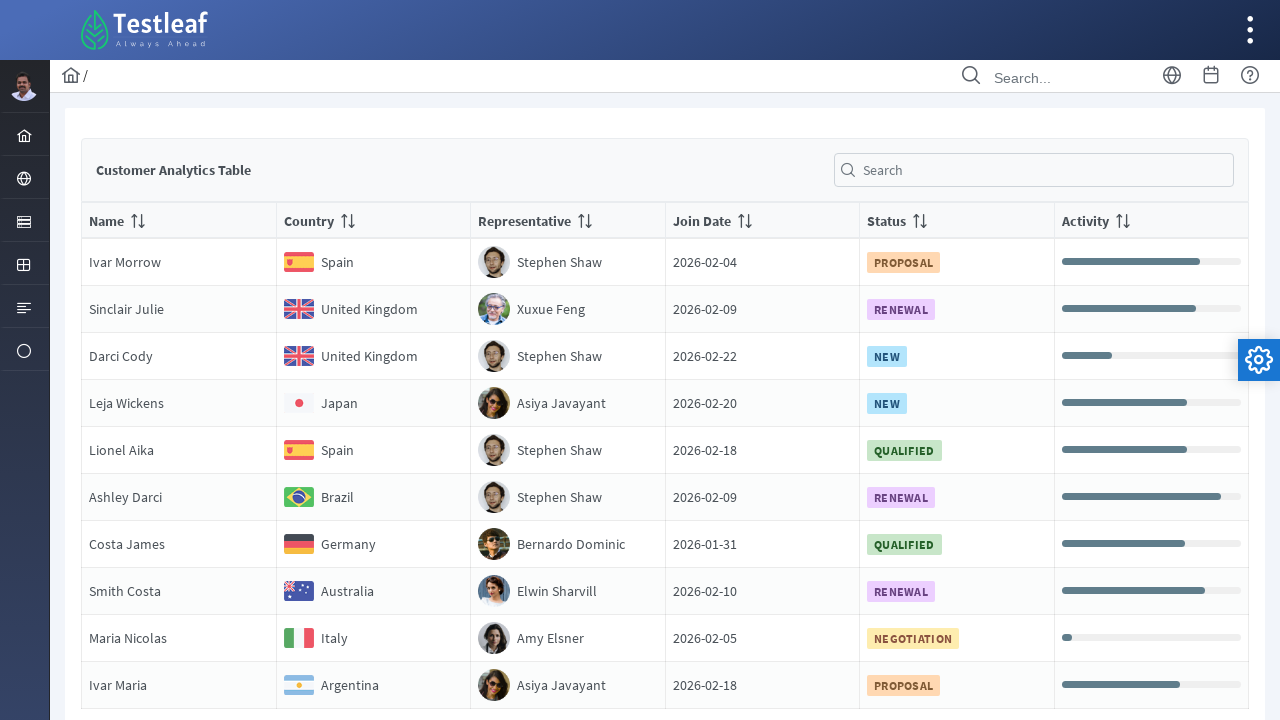

Table element loaded and visible
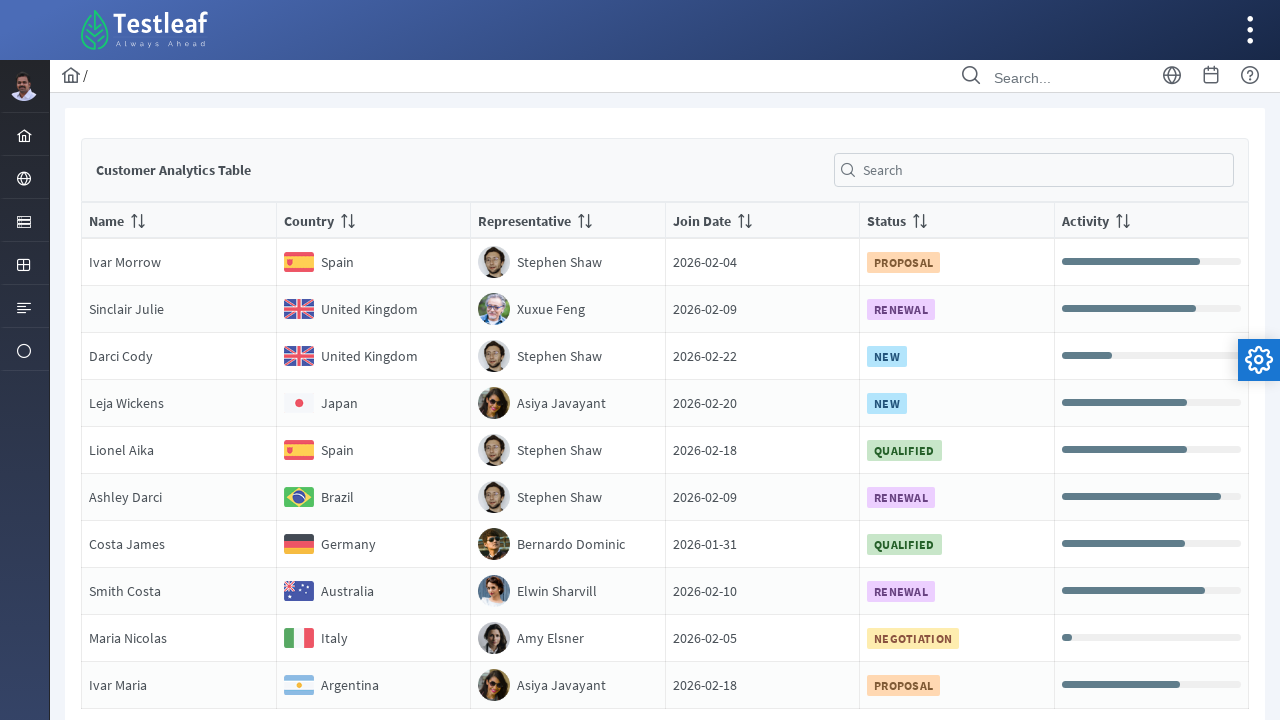

Located all cells with 'QUALIFIED' status
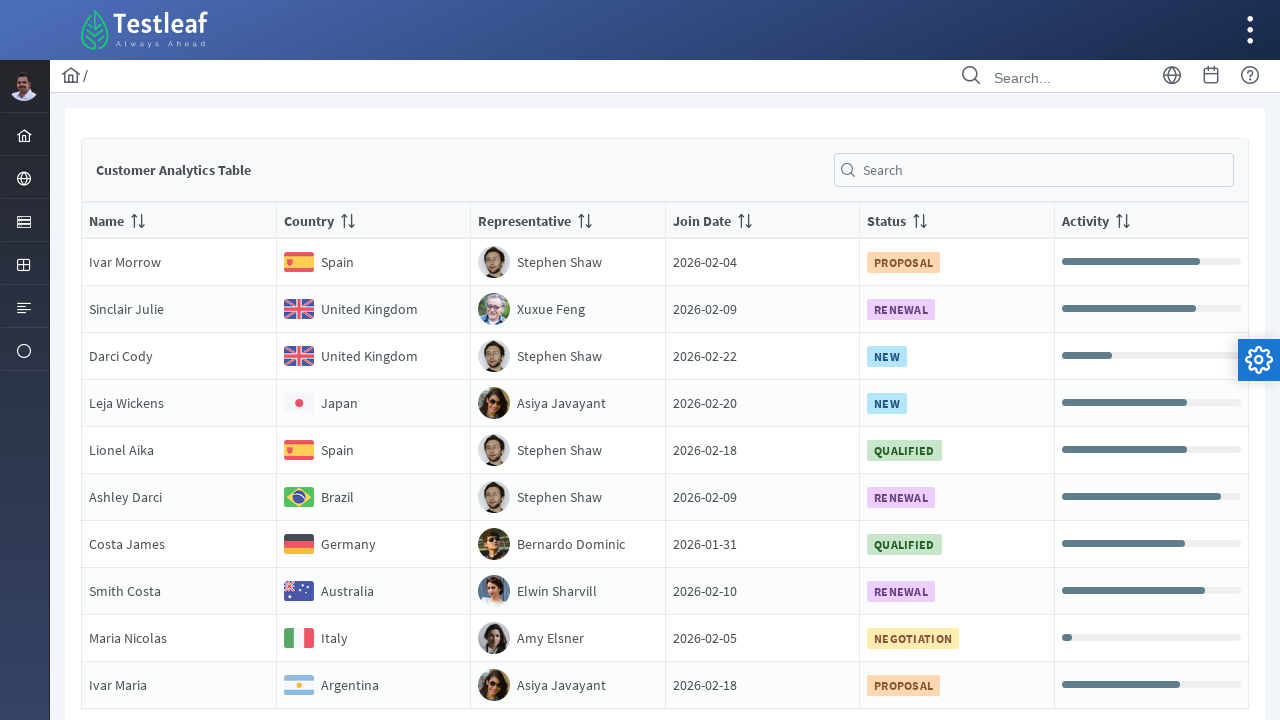

First 'QUALIFIED' status cell is visible
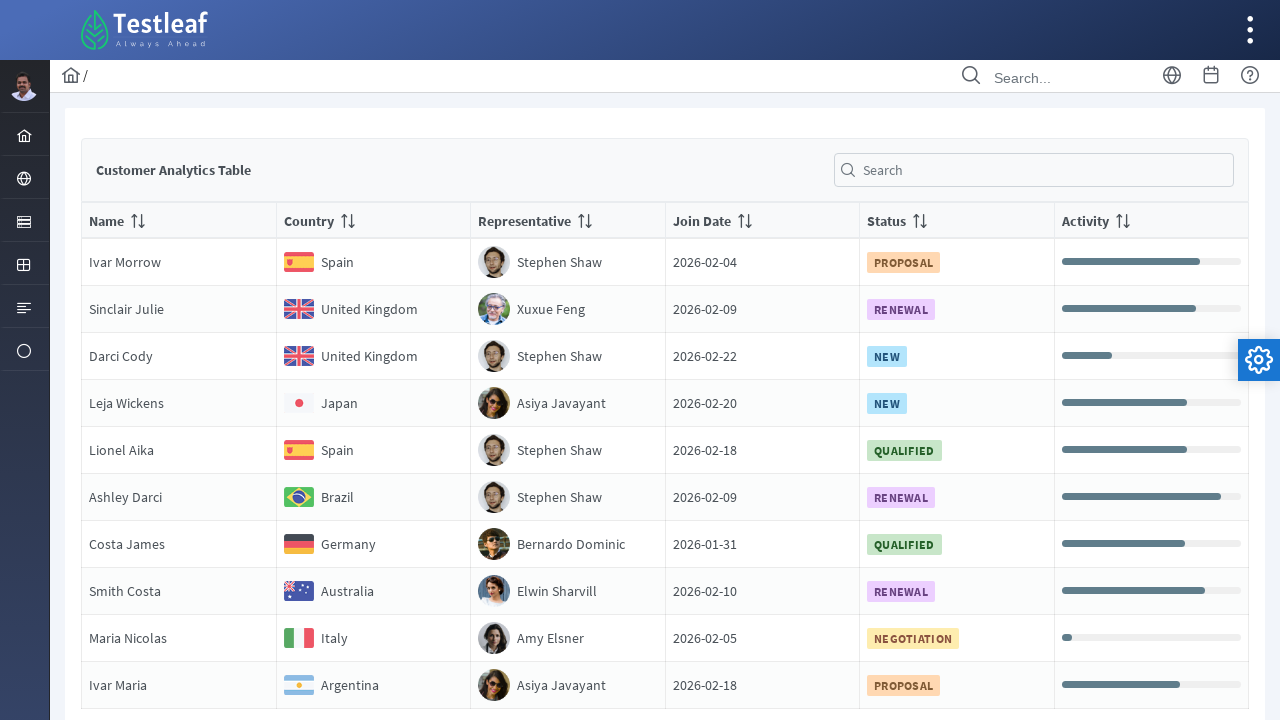

Located all table column headers
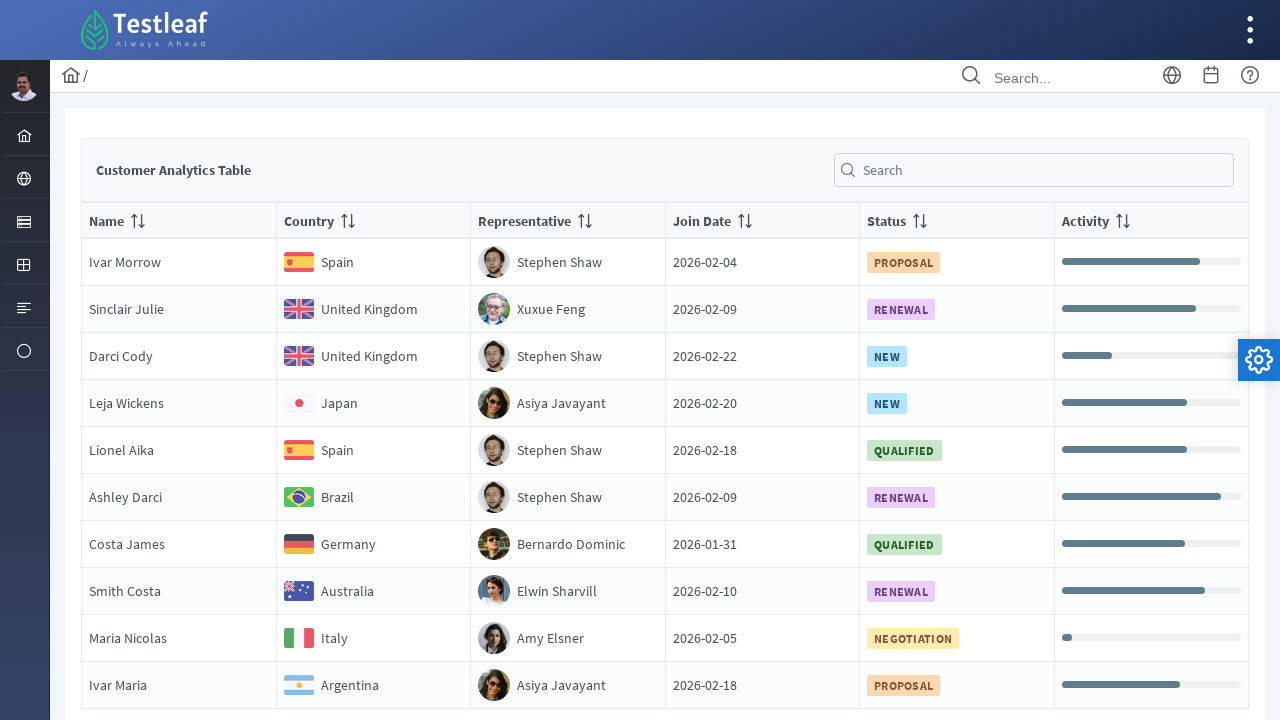

First table column header is visible
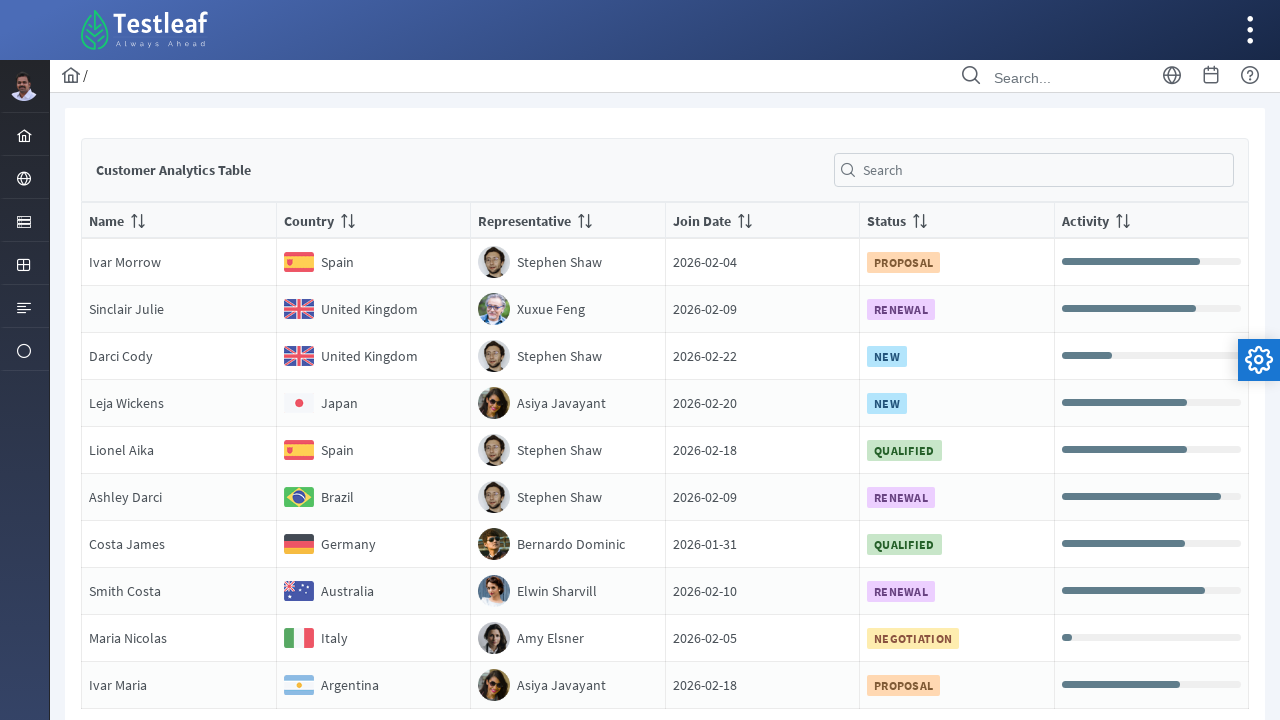

Clicked on first 'QUALIFIED' status cell at (904, 450) on xpath=//span[text()='QUALIFIED'] >> nth=0
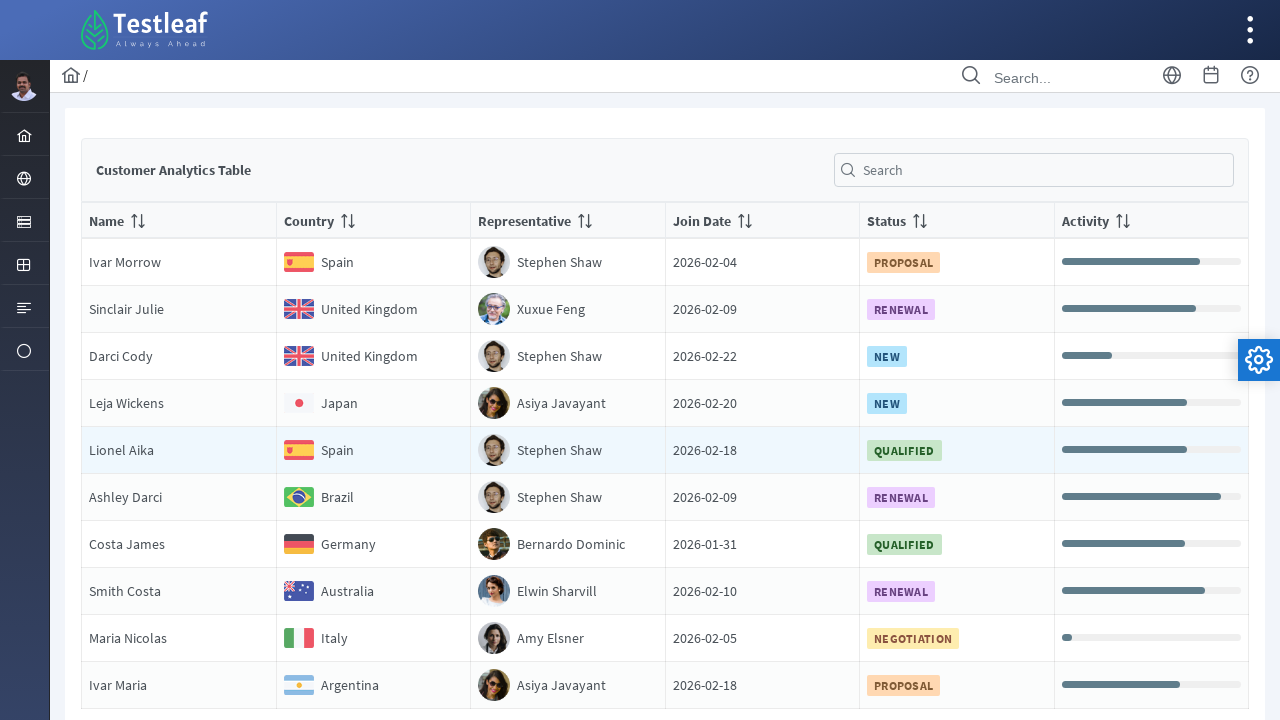

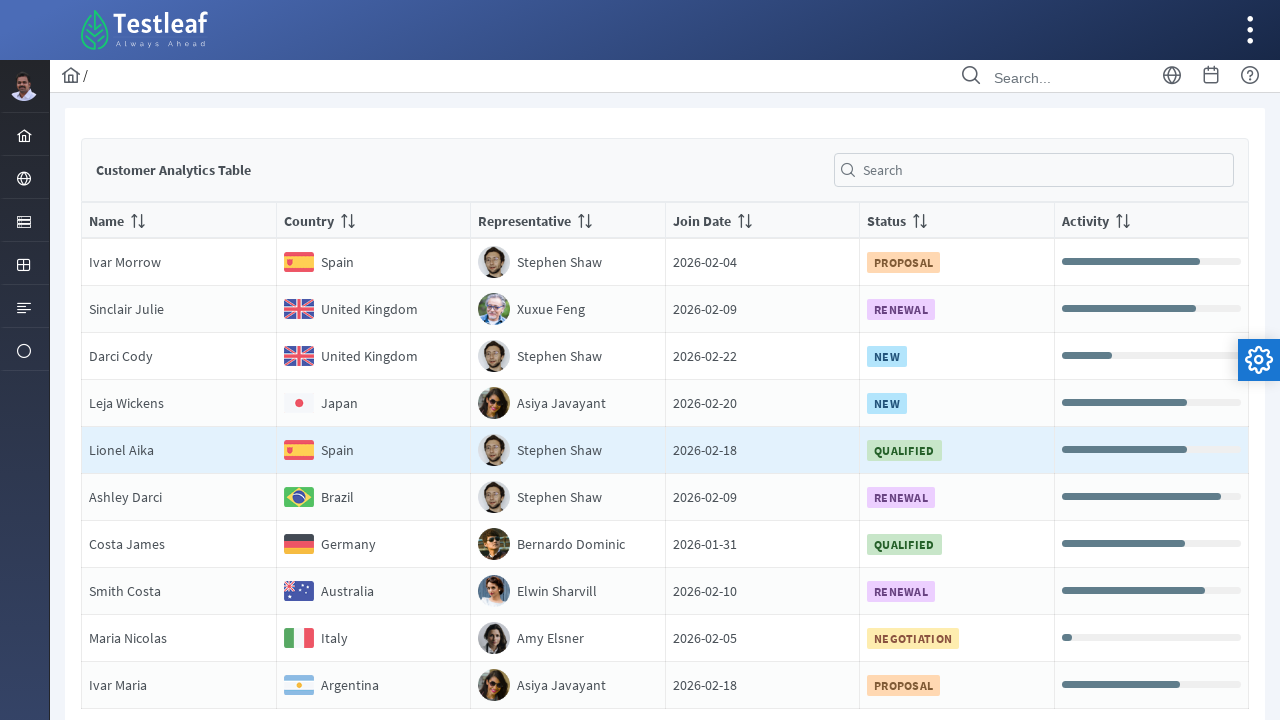